Tests browser navigation commands by navigating to a second URL, then using back and forward browser history navigation

Starting URL: https://shivaconceptsolution.com/

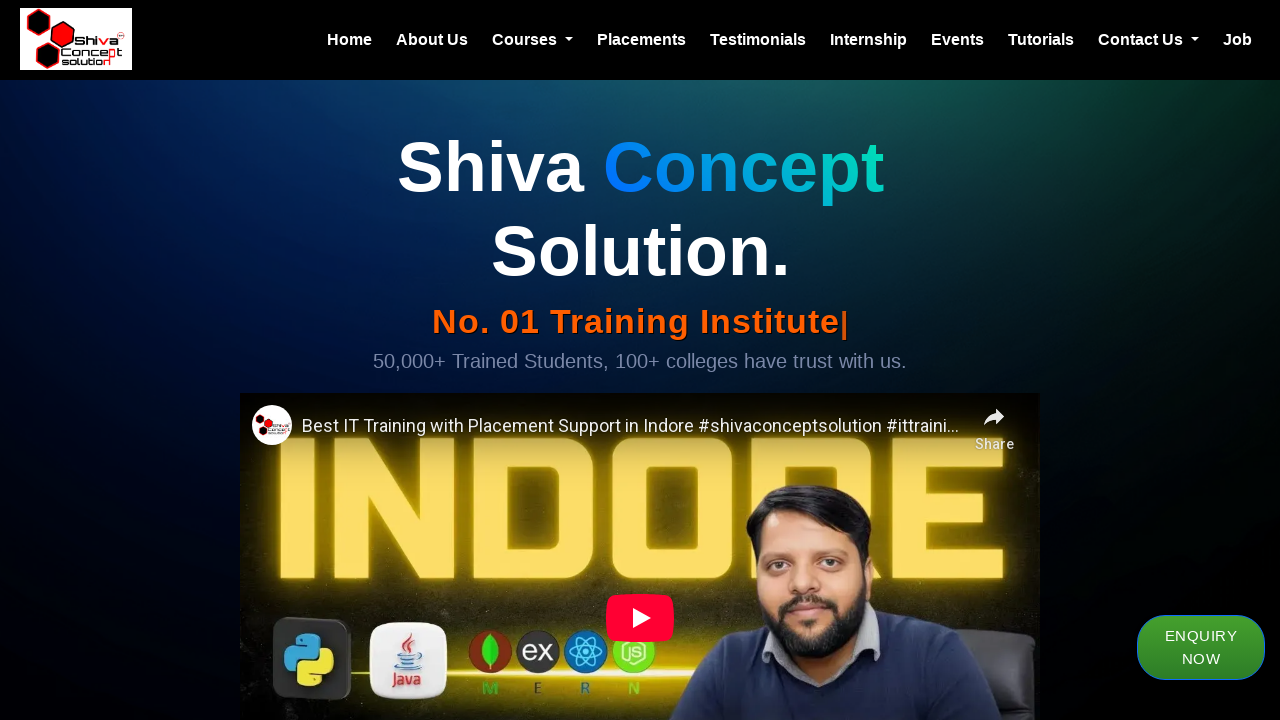

Navigated to https://shivaconceptdigital.com
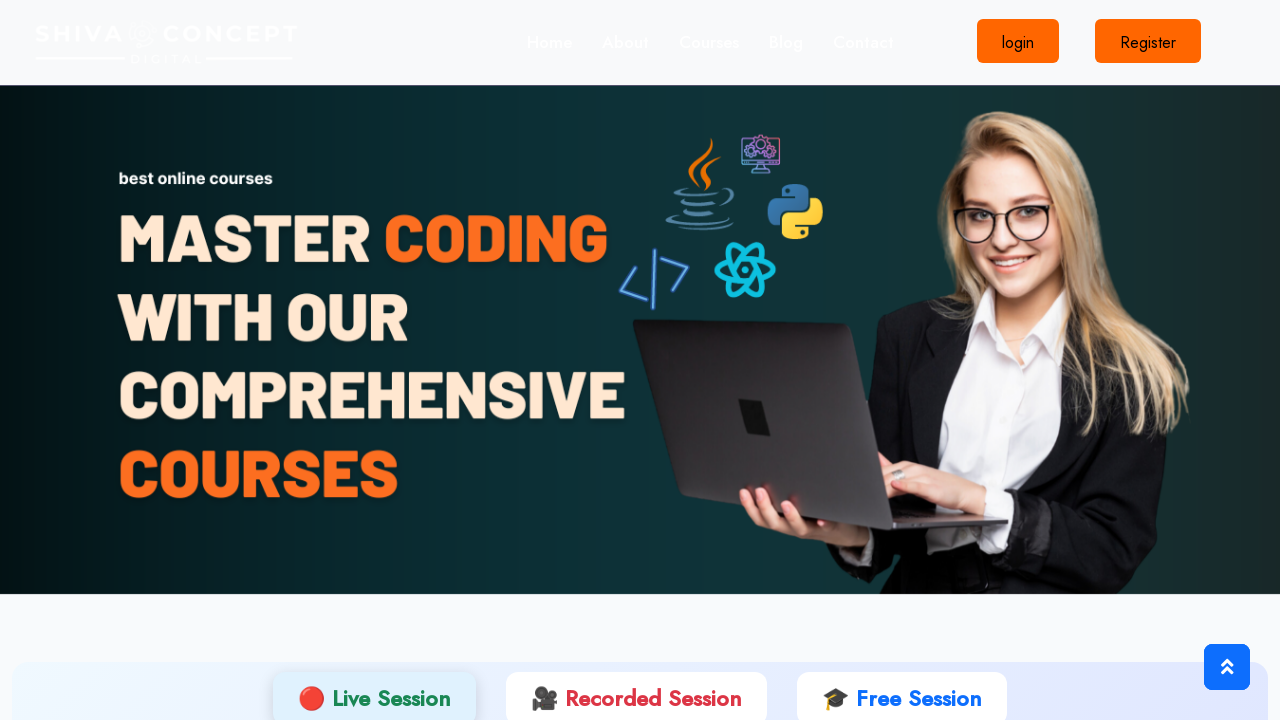

Navigated back in browser history to https://shivaconceptsolution.com/
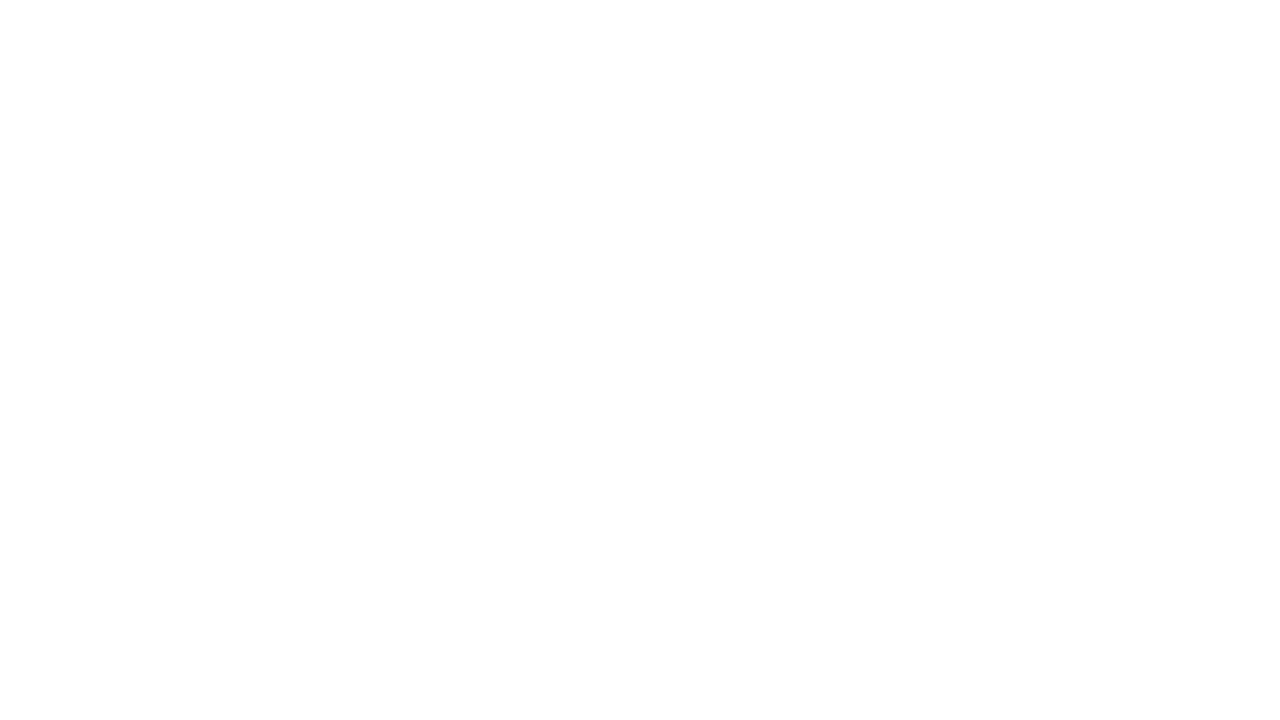

Navigated forward in browser history to https://shivaconceptdigital.com
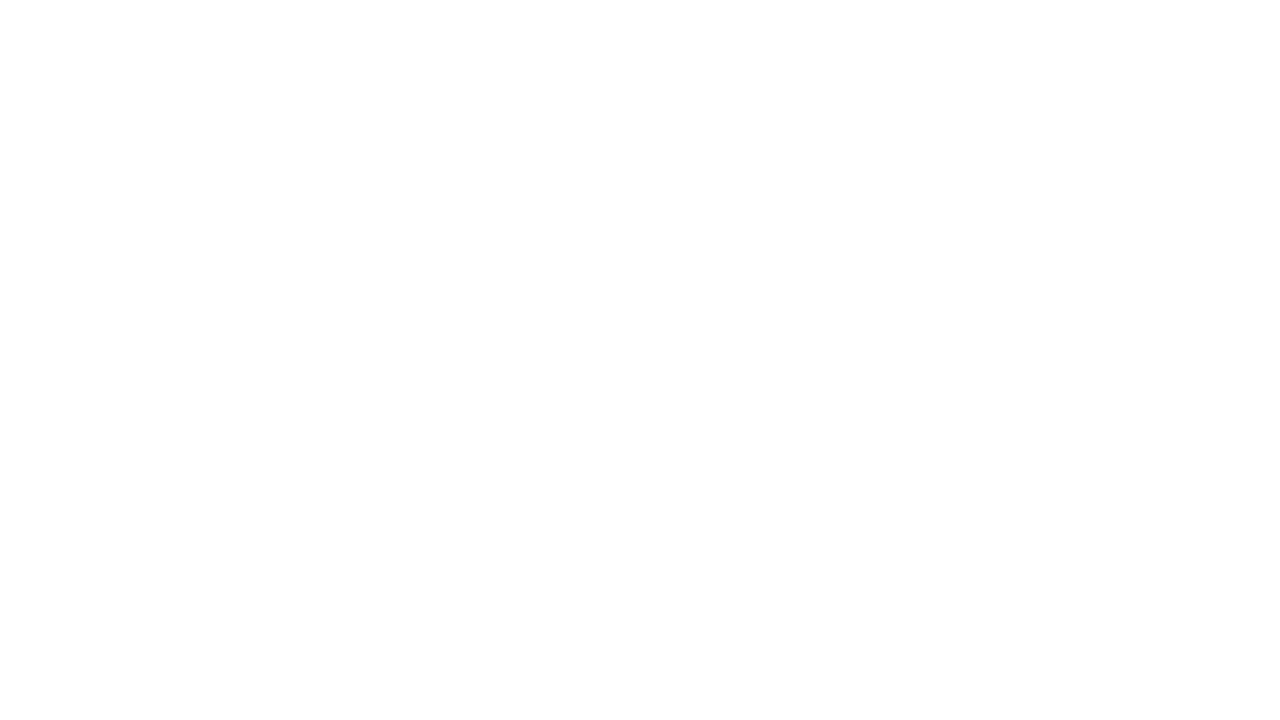

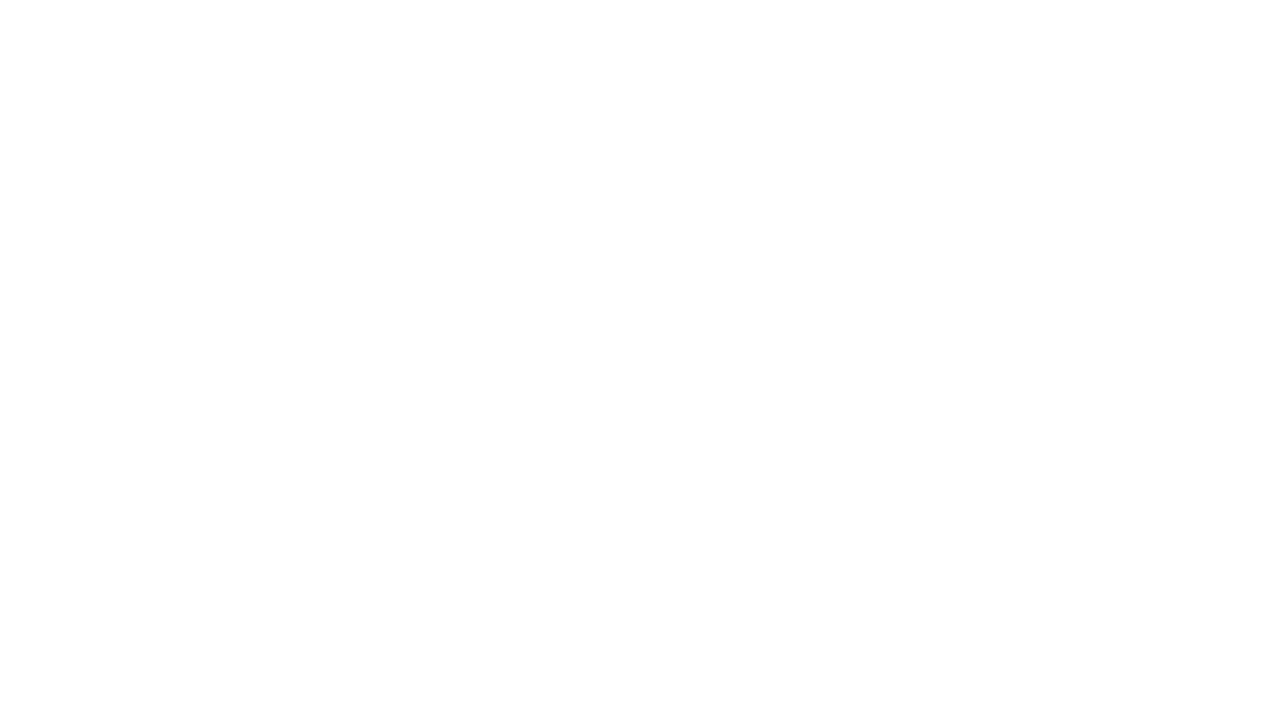